Navigates to the RedBus website homepage and maximizes the browser window to verify the page loads correctly.

Starting URL: https://www.redbus.in/

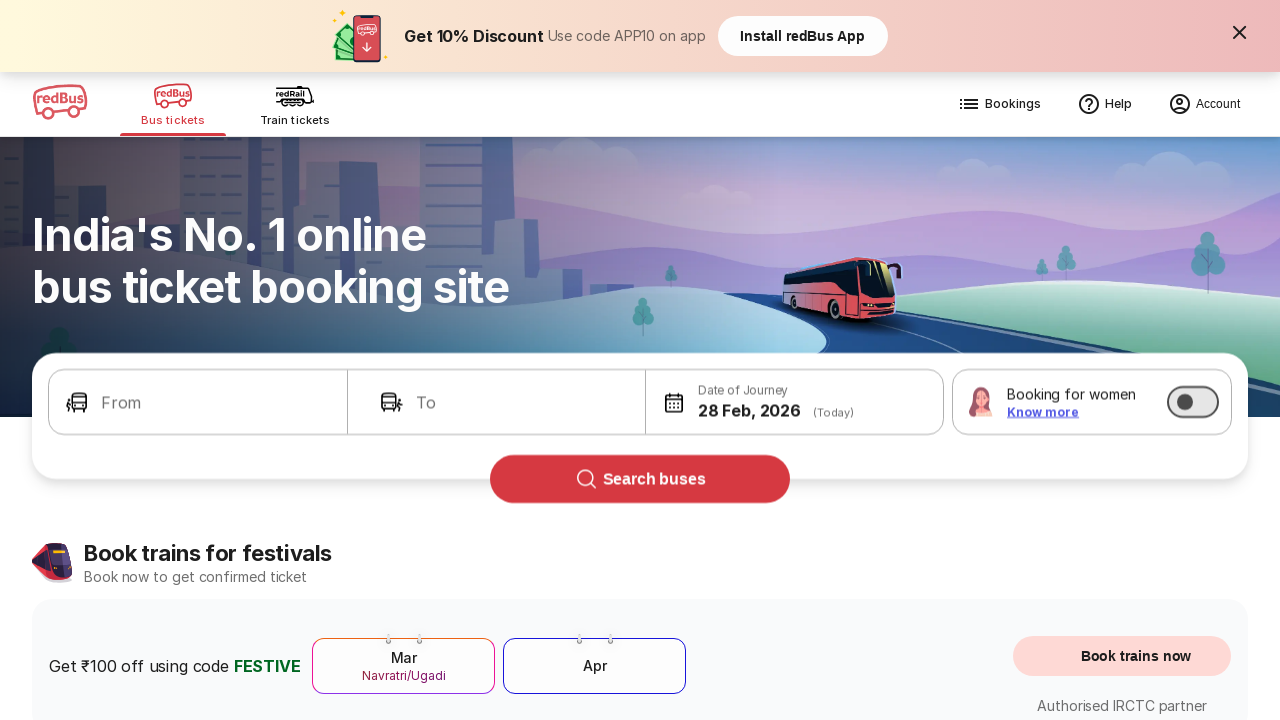

Waited for page DOM content to be loaded
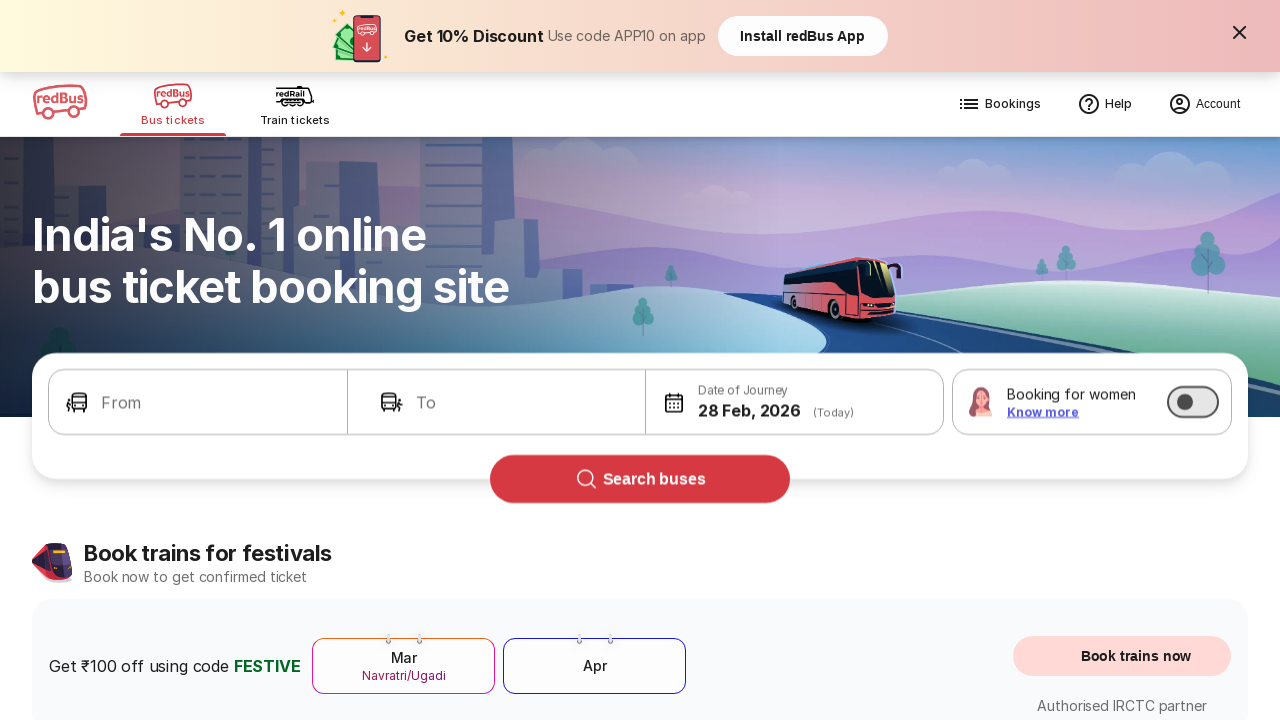

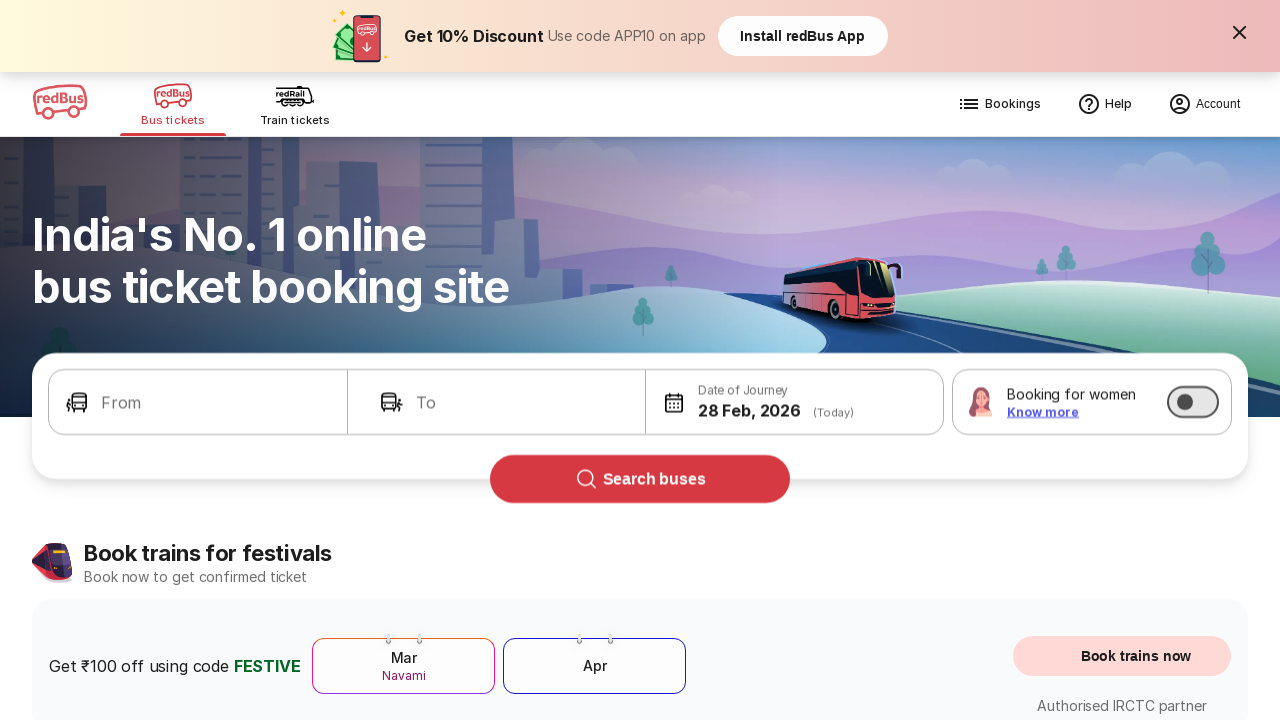